Tests a web form submission by filling a text field and clicking submit button, then verifying the success message

Starting URL: https://www.selenium.dev/selenium/web/web-form.html

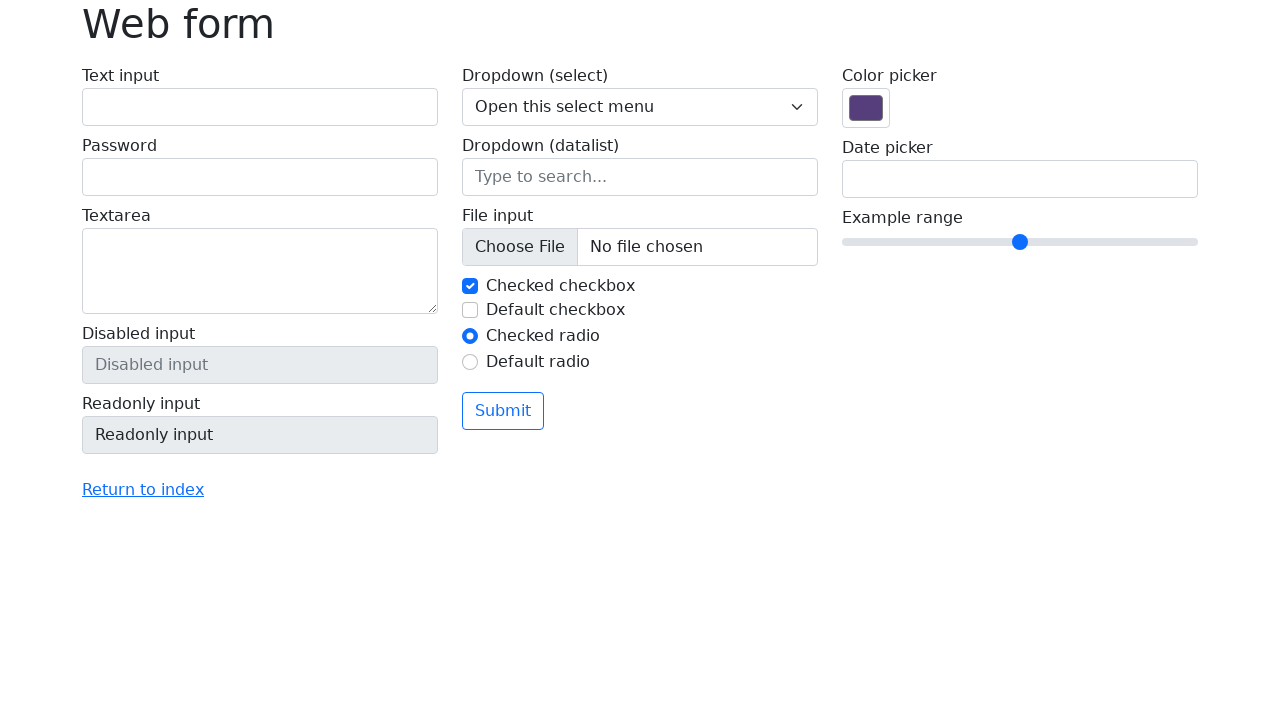

Filled text field with 'Selenium' on input[name='my-text']
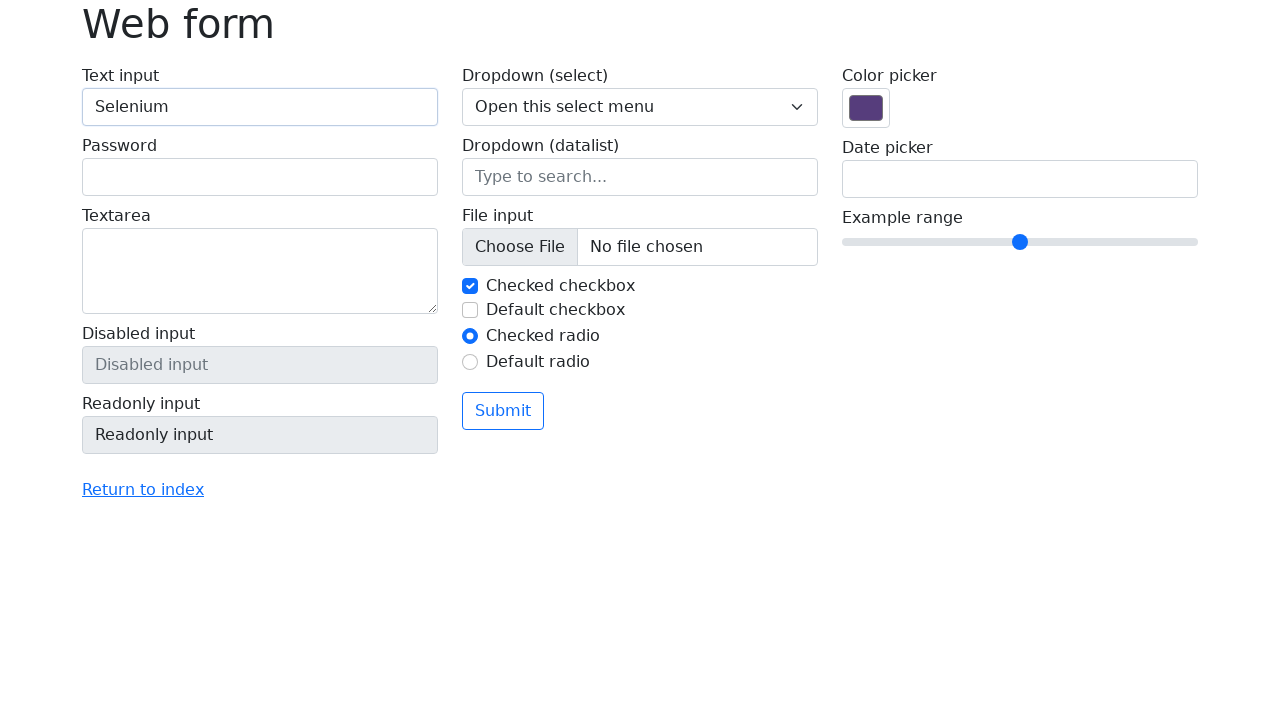

Clicked submit button at (503, 411) on button
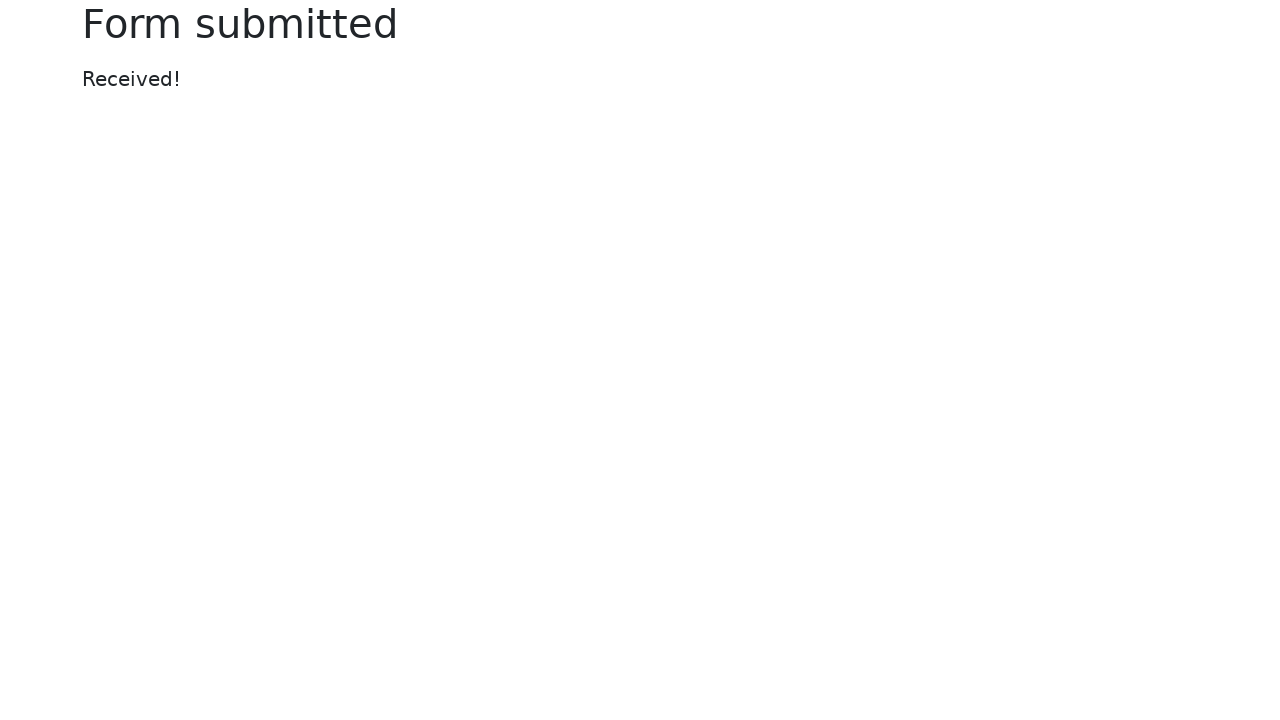

Success message element appeared
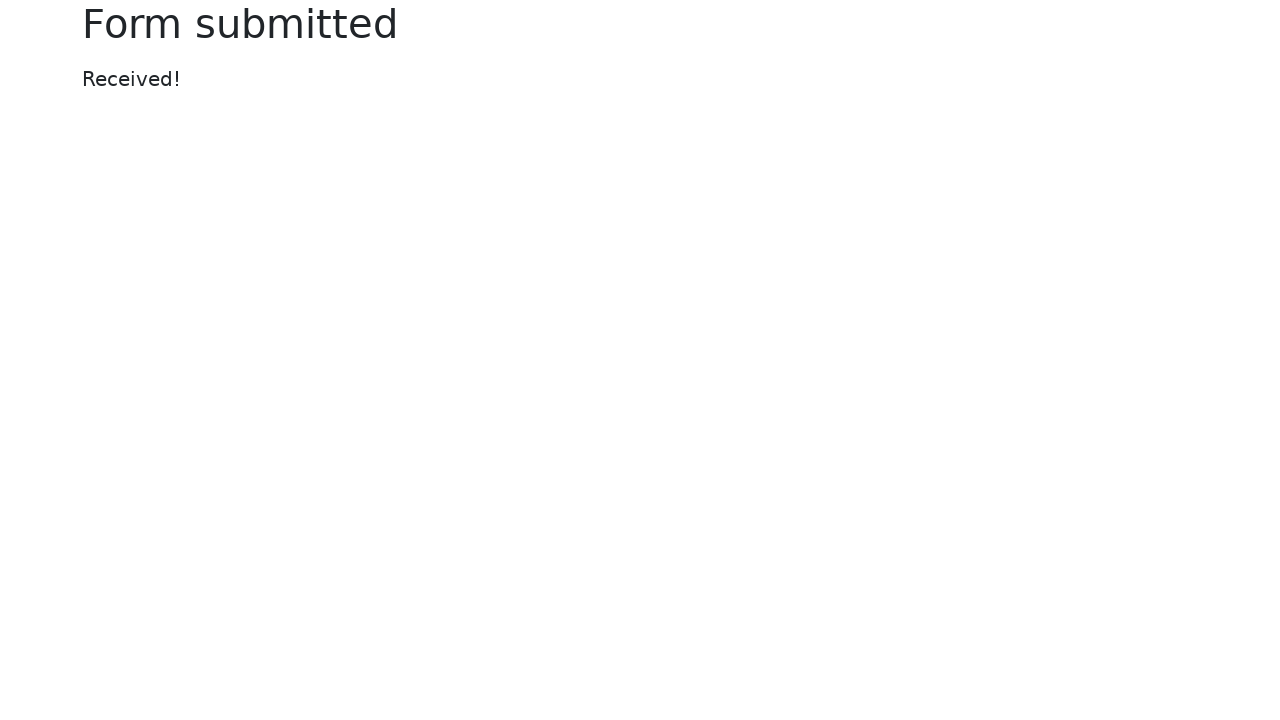

Verified success message displays 'Received!'
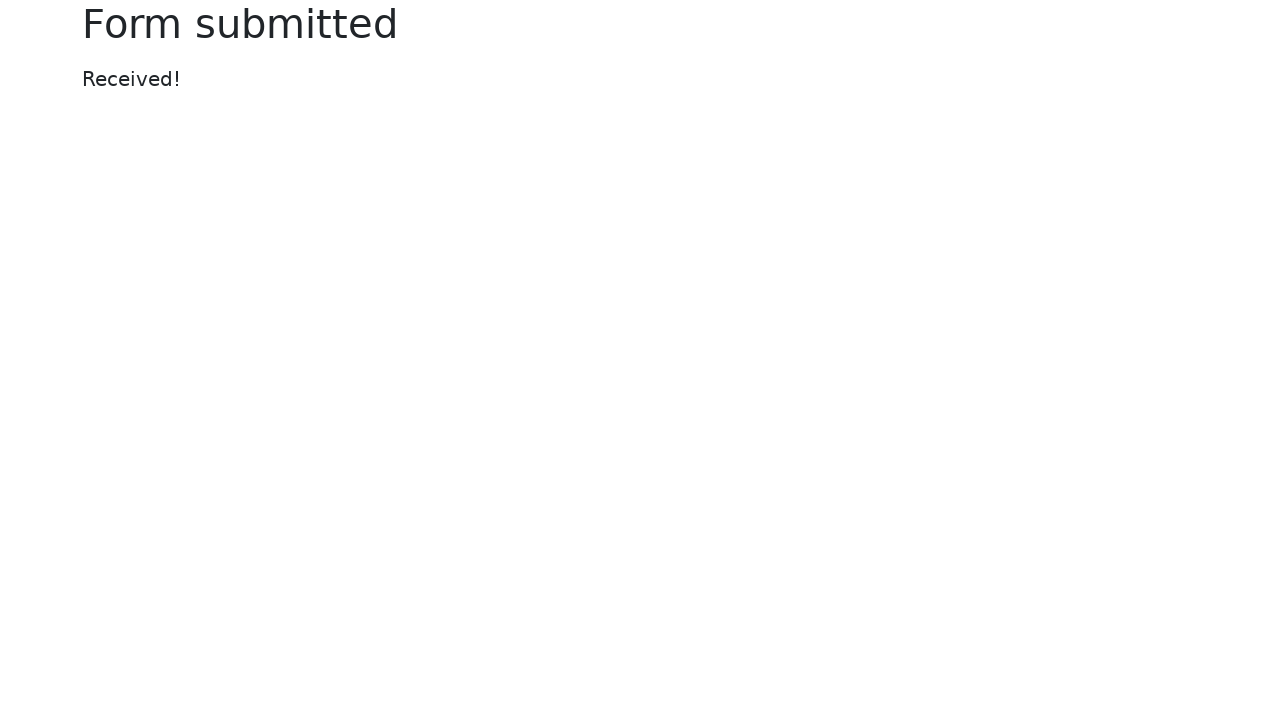

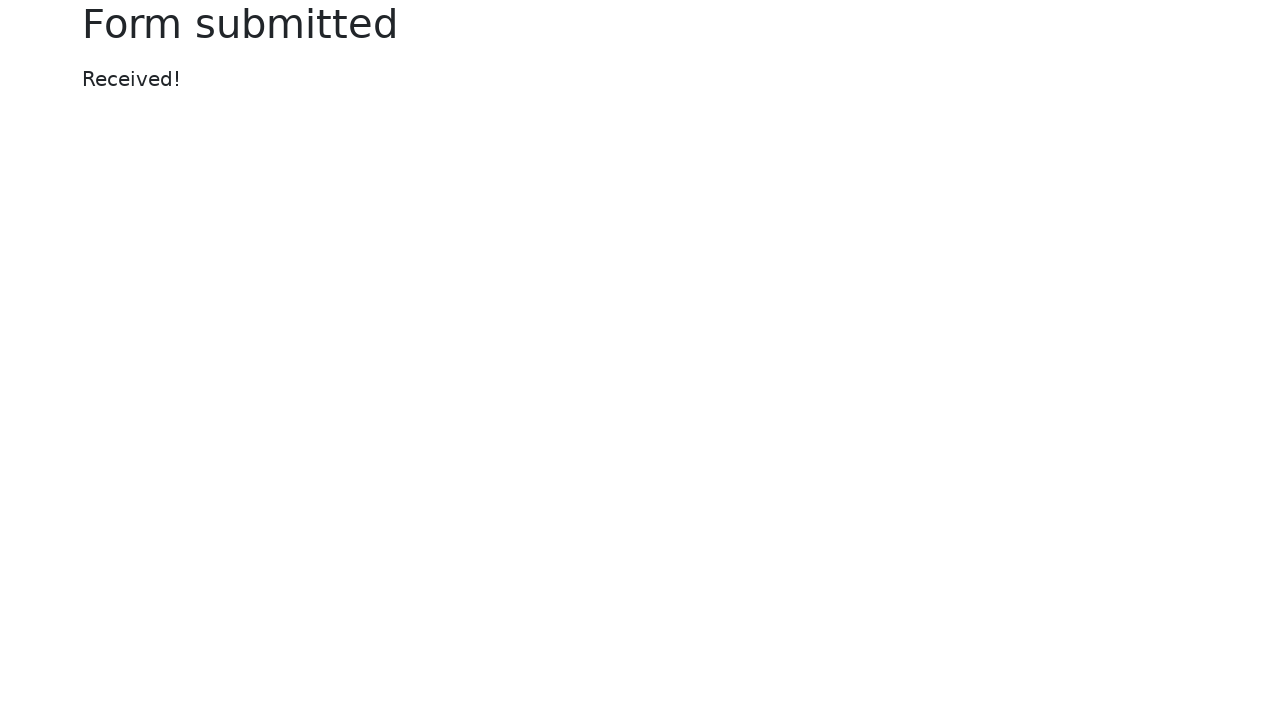